Tests autocomplete functionality by typing partial text, navigating through dropdown suggestions with keyboard, and verifying the selected value

Starting URL: https://rahulshettyacademy.com/AutomationPractice/

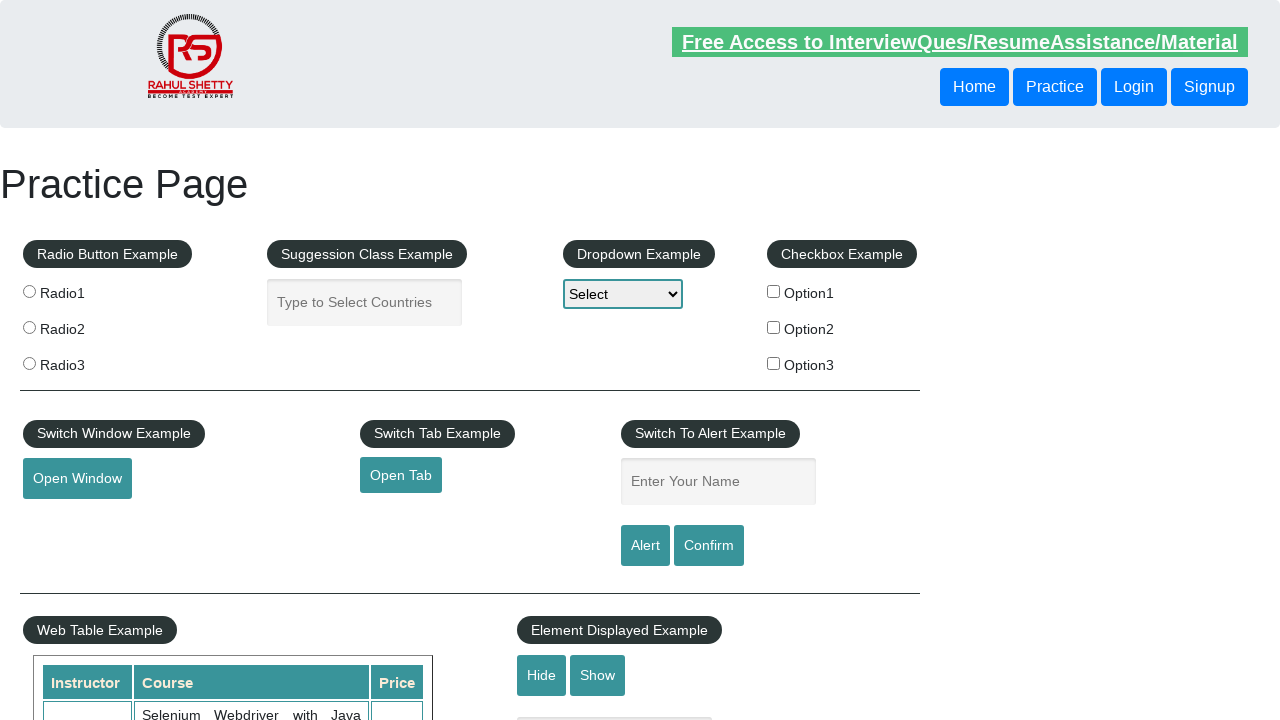

Filled autocomplete field with 'ind' on #autocomplete
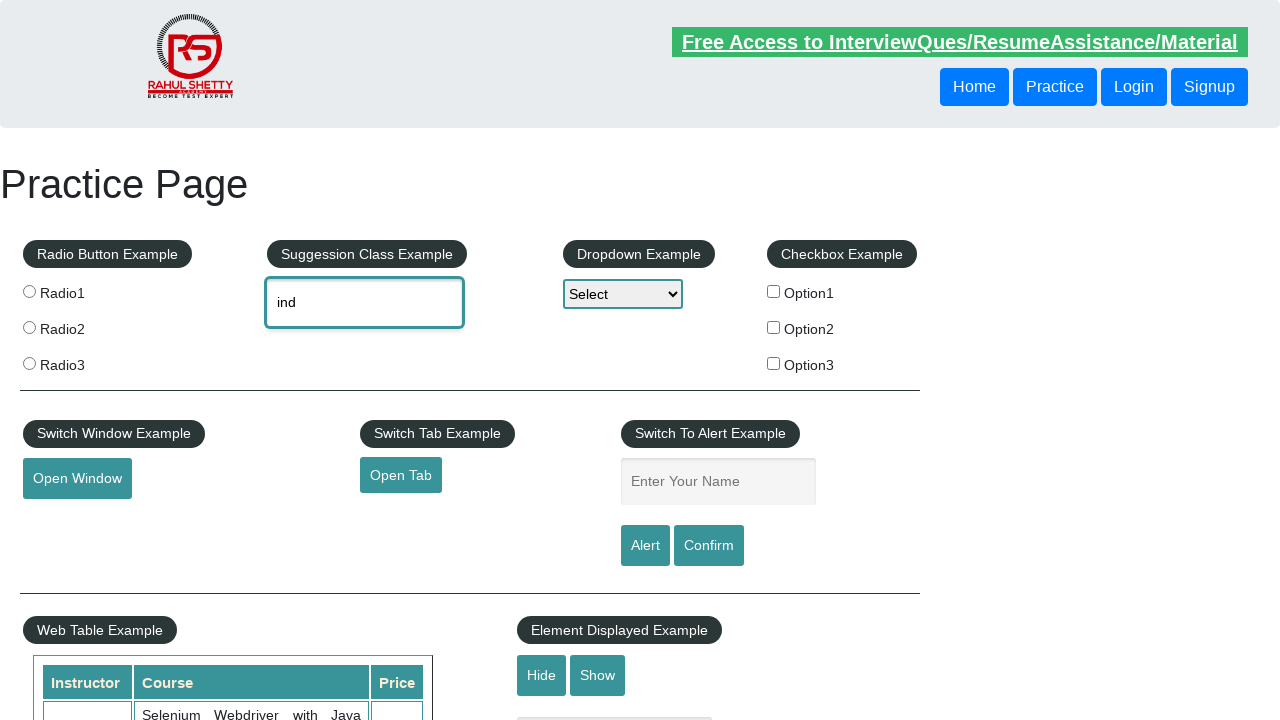

Autocomplete dropdown appeared with suggestions
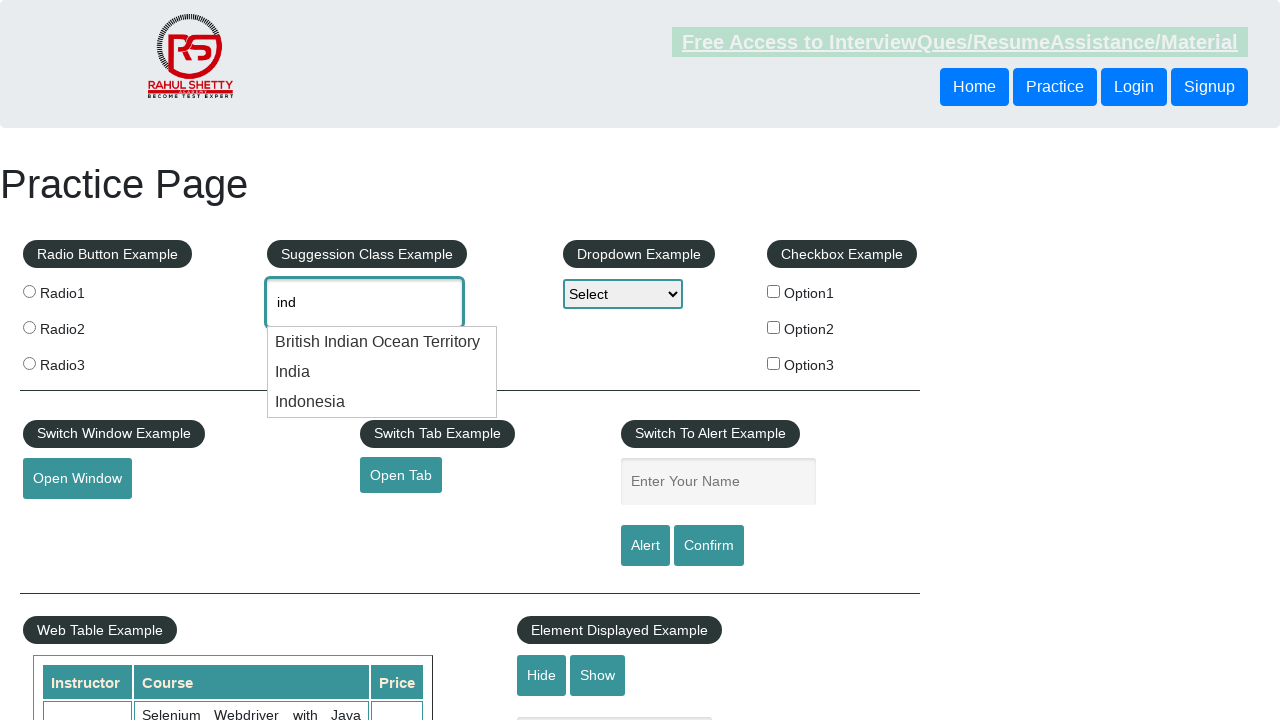

Pressed ArrowDown to navigate to first suggestion on #autocomplete
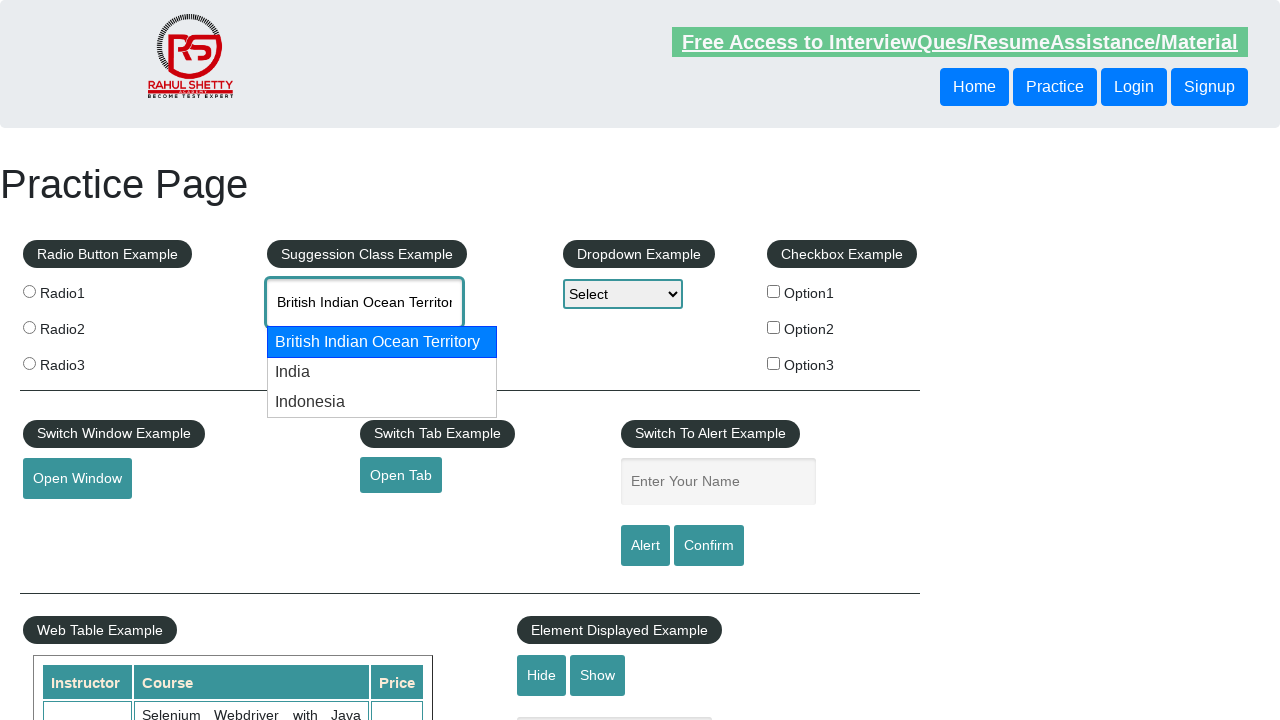

Pressed ArrowDown to navigate to second suggestion on #autocomplete
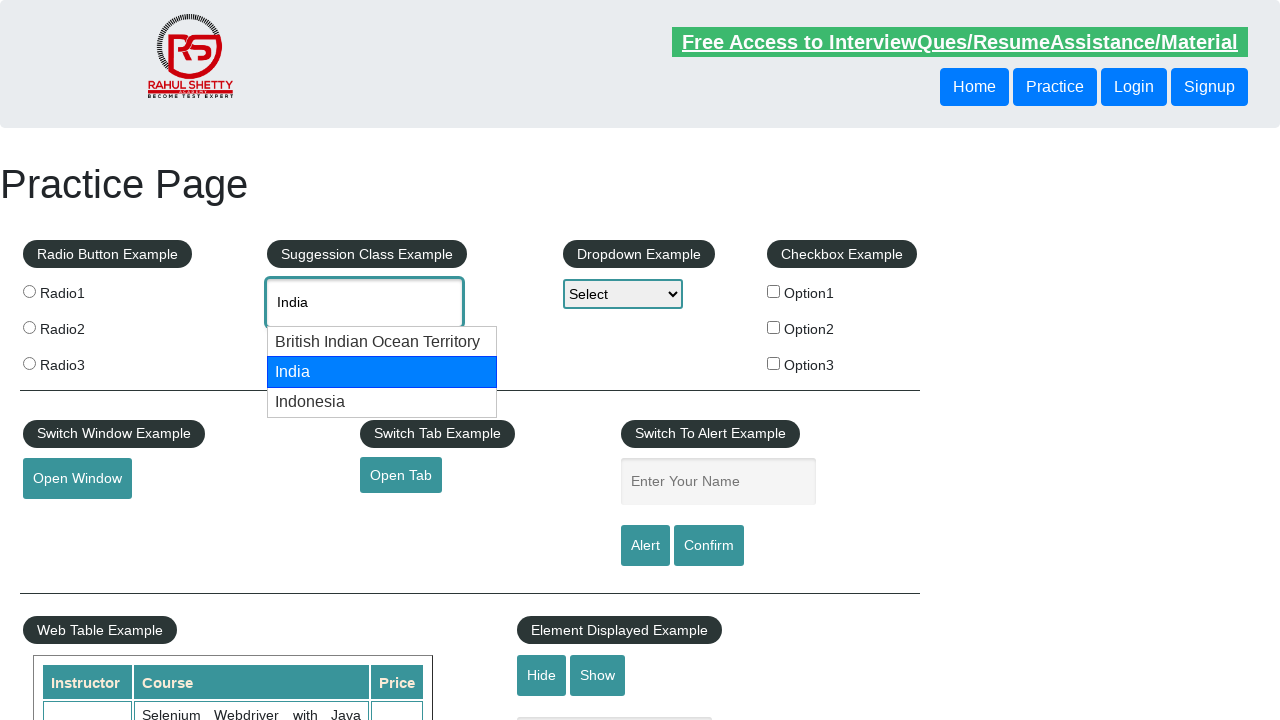

Verified that autocomplete field contains 'India'
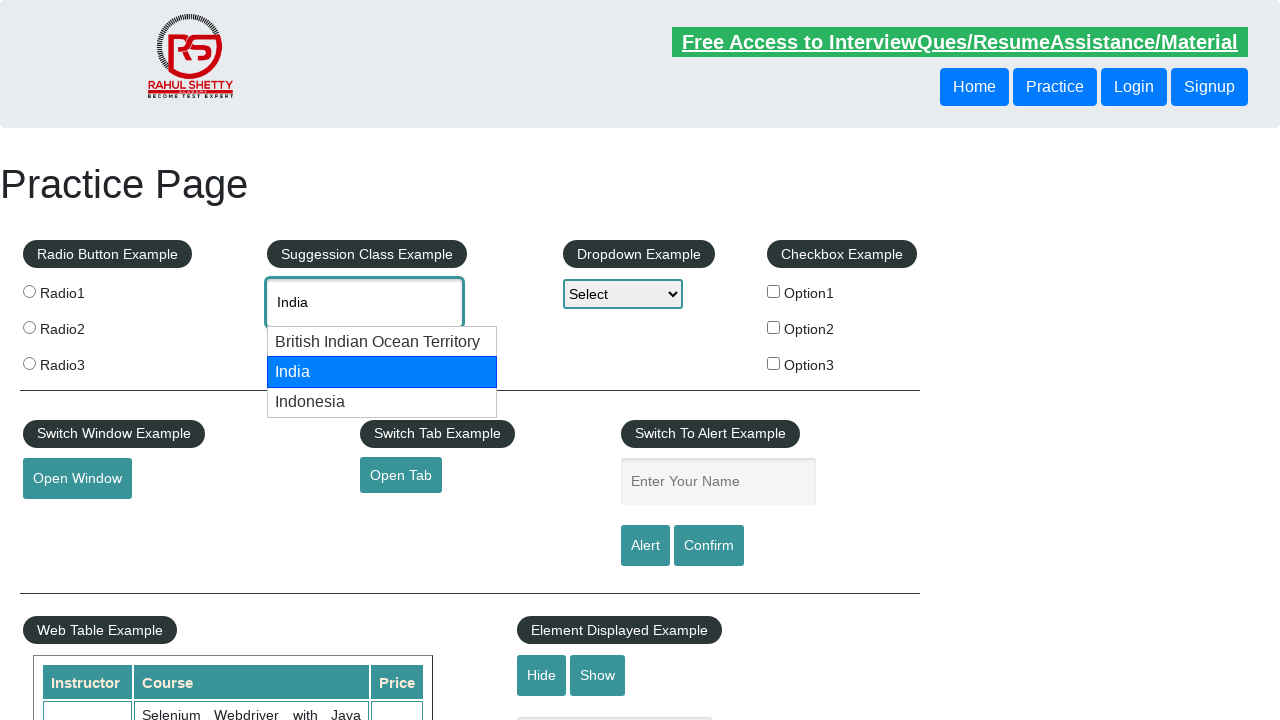

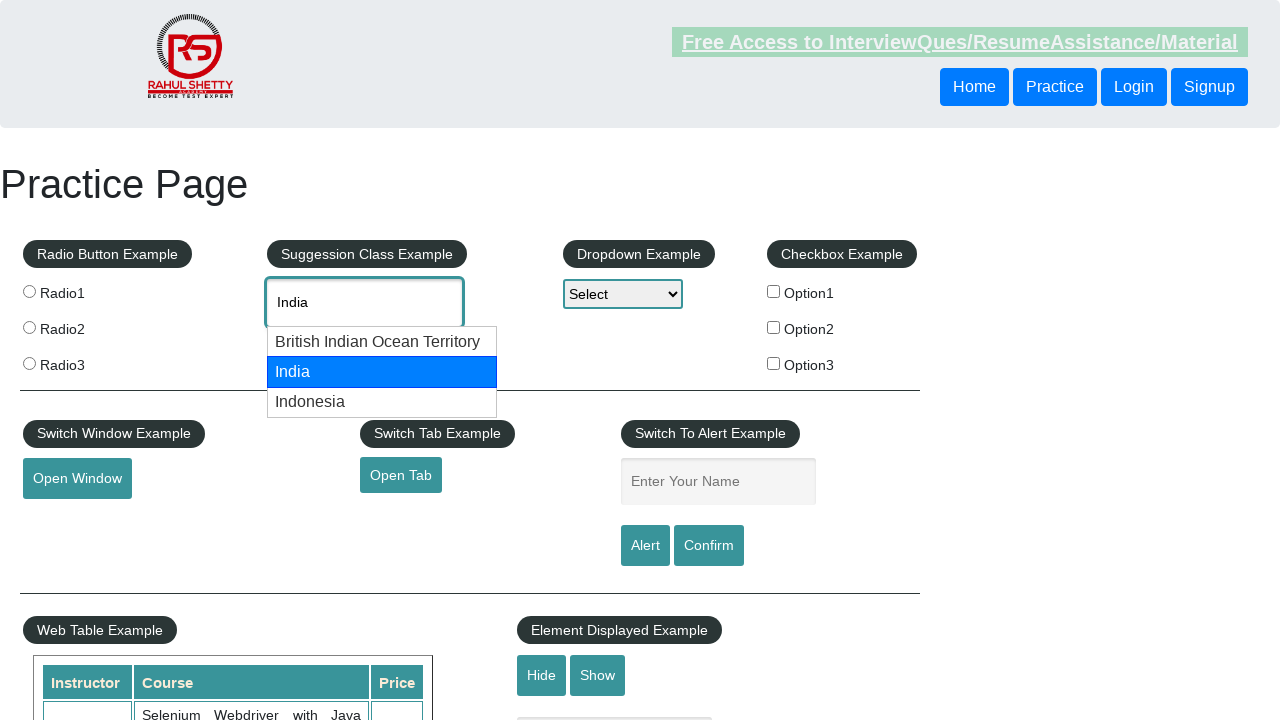